Tests dismissing a JavaScript confirm dialog by clicking the second alert button, dismissing it, and verifying the cancel result message

Starting URL: https://the-internet.herokuapp.com/javascript_alerts

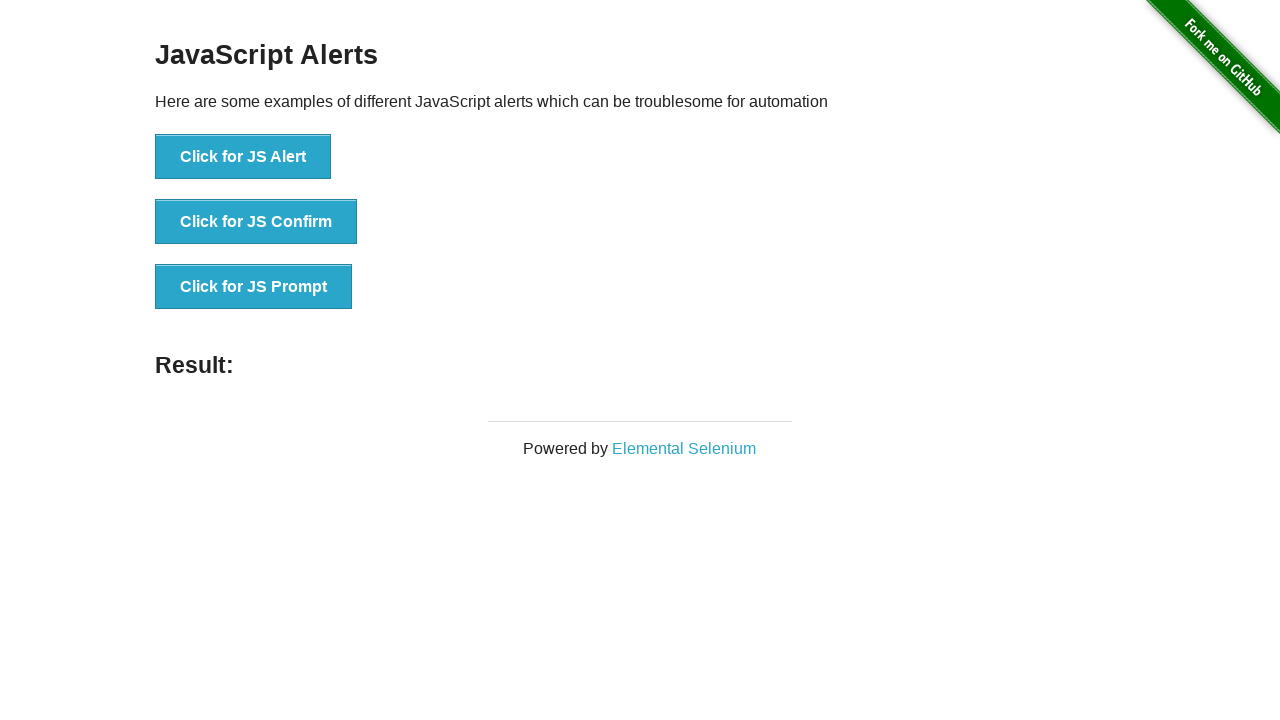

Set up dialog handler to dismiss confirm dialog
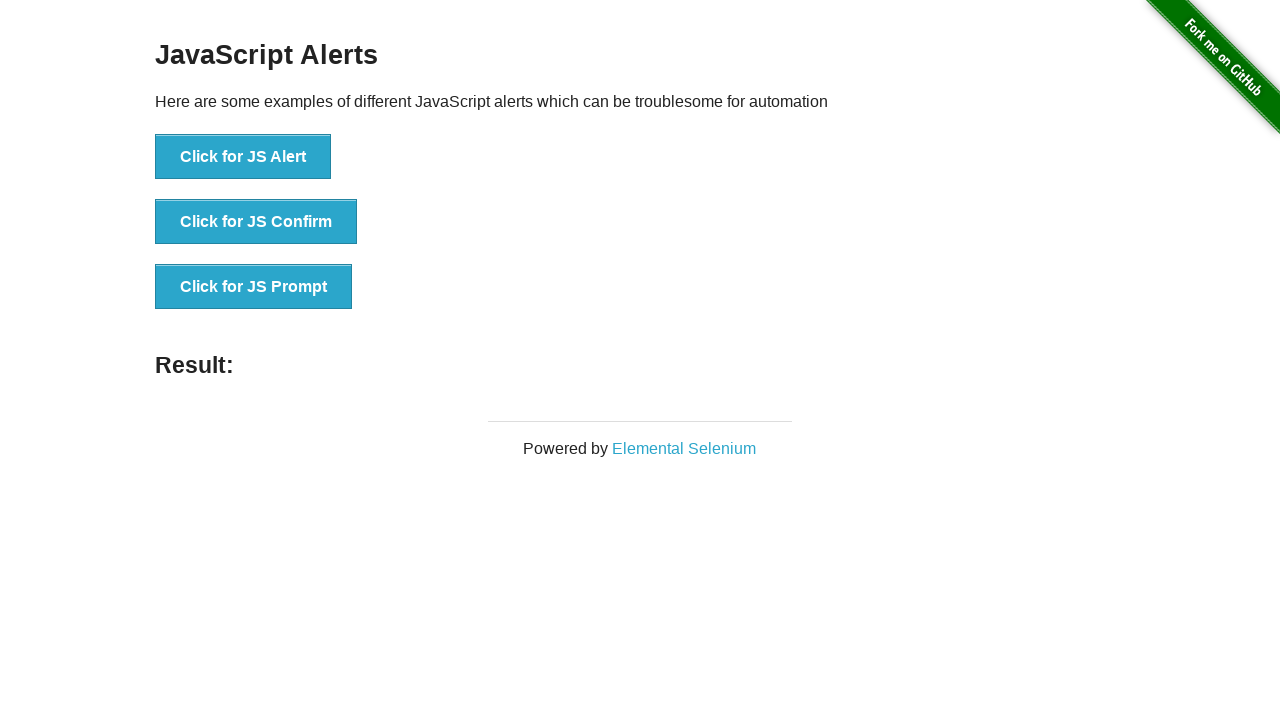

Clicked the second alert button to trigger confirm dialog at (256, 222) on (//button)[2]
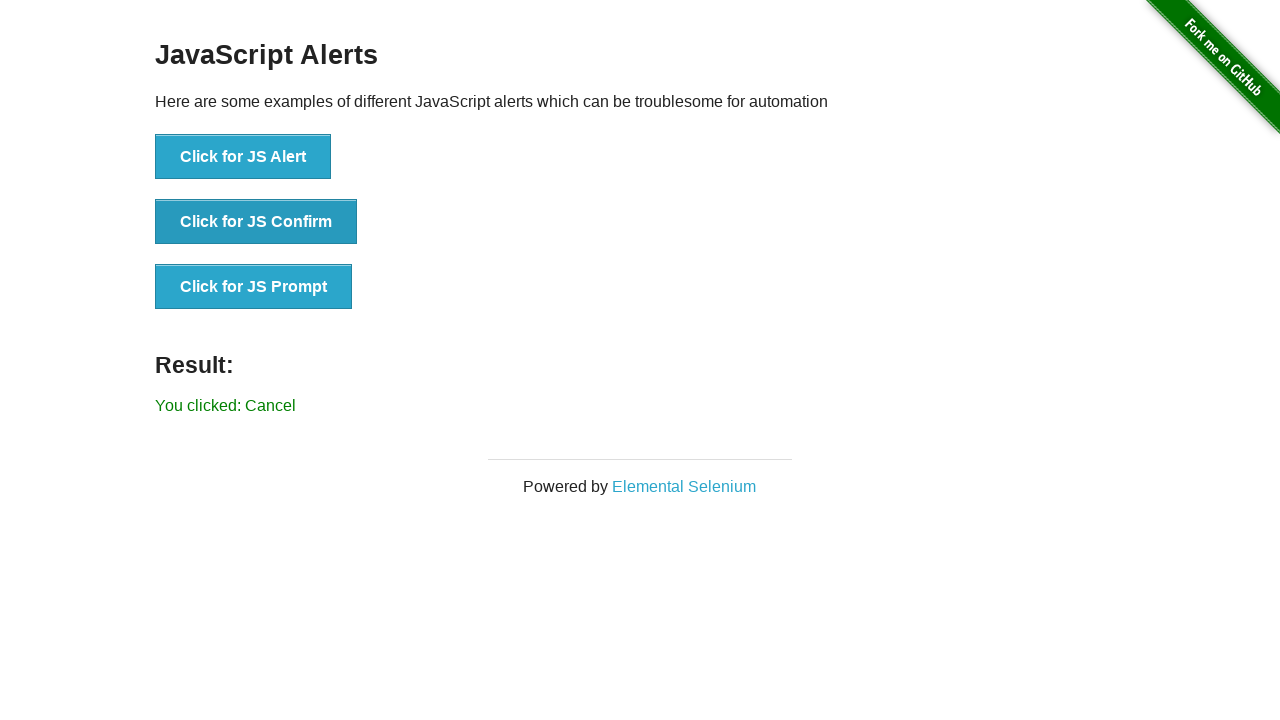

Result message element loaded after dismissing dialog
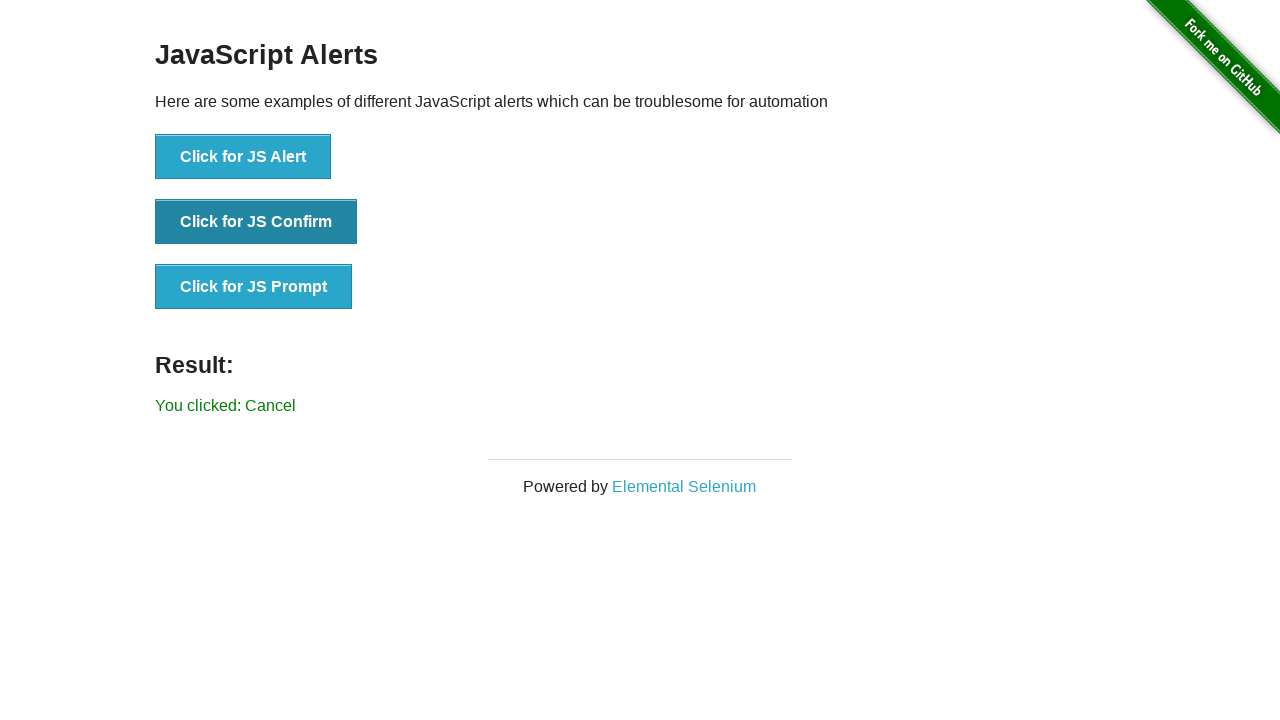

Retrieved result text from page
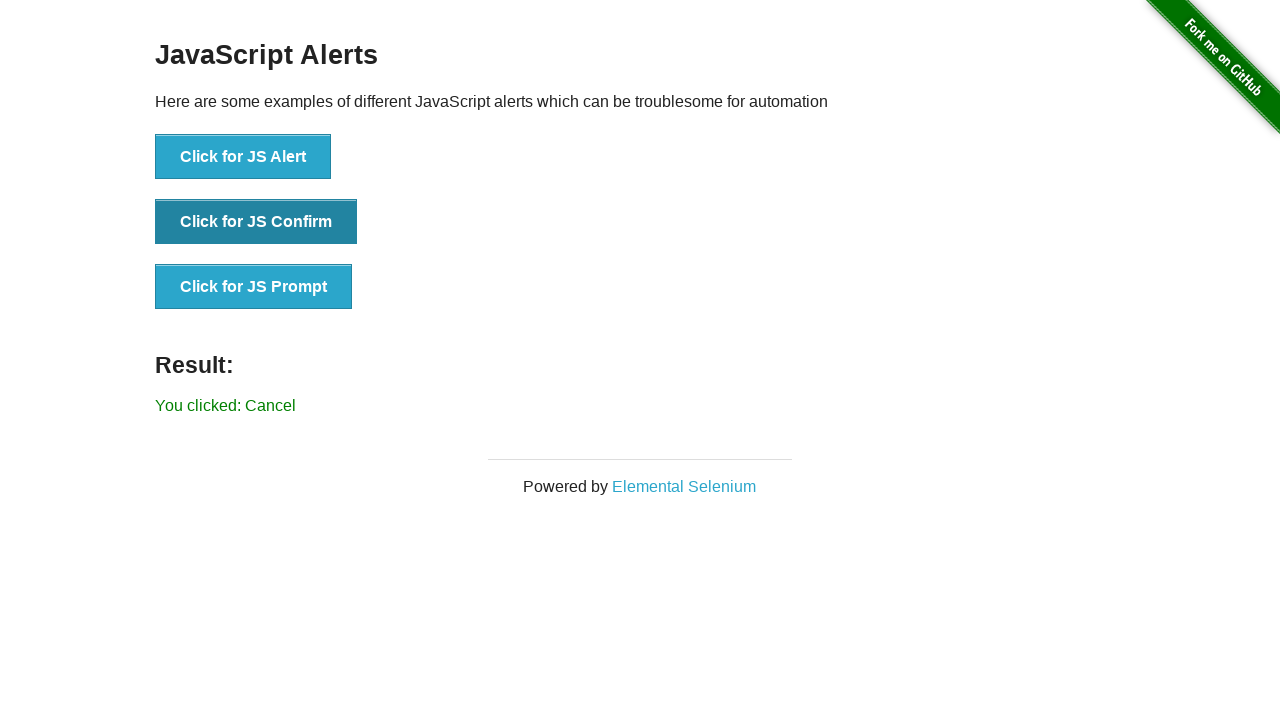

Verified result text matches expected 'You clicked: Cancel' message
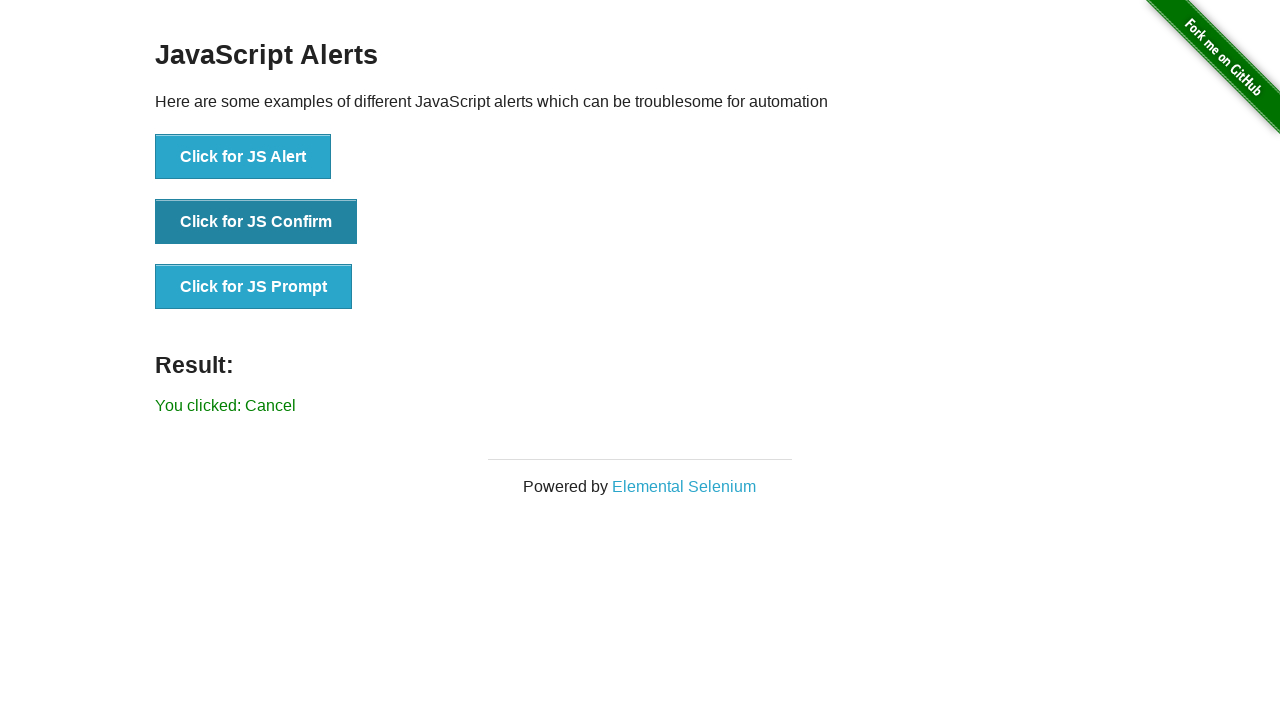

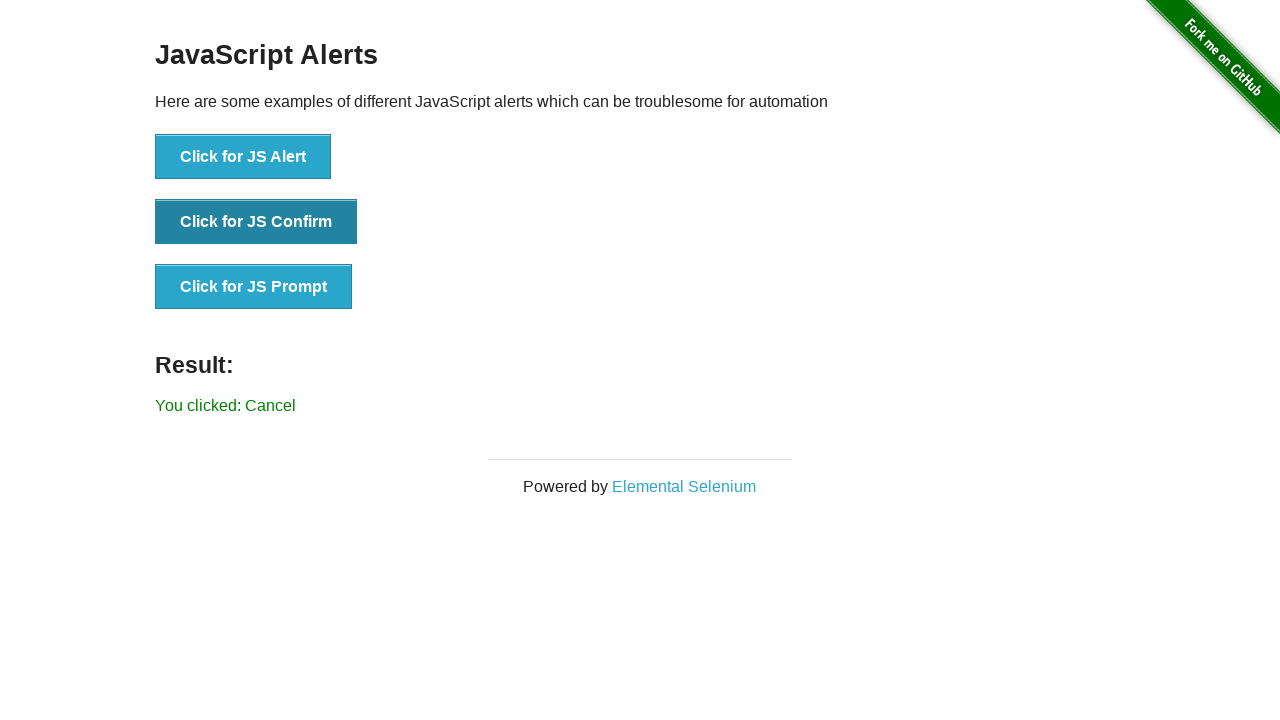